Tests the number entry page by entering a valid number, submitting, and verifying the alert message

Starting URL: https://kristinek.github.io/site/tasks/enter_a_number

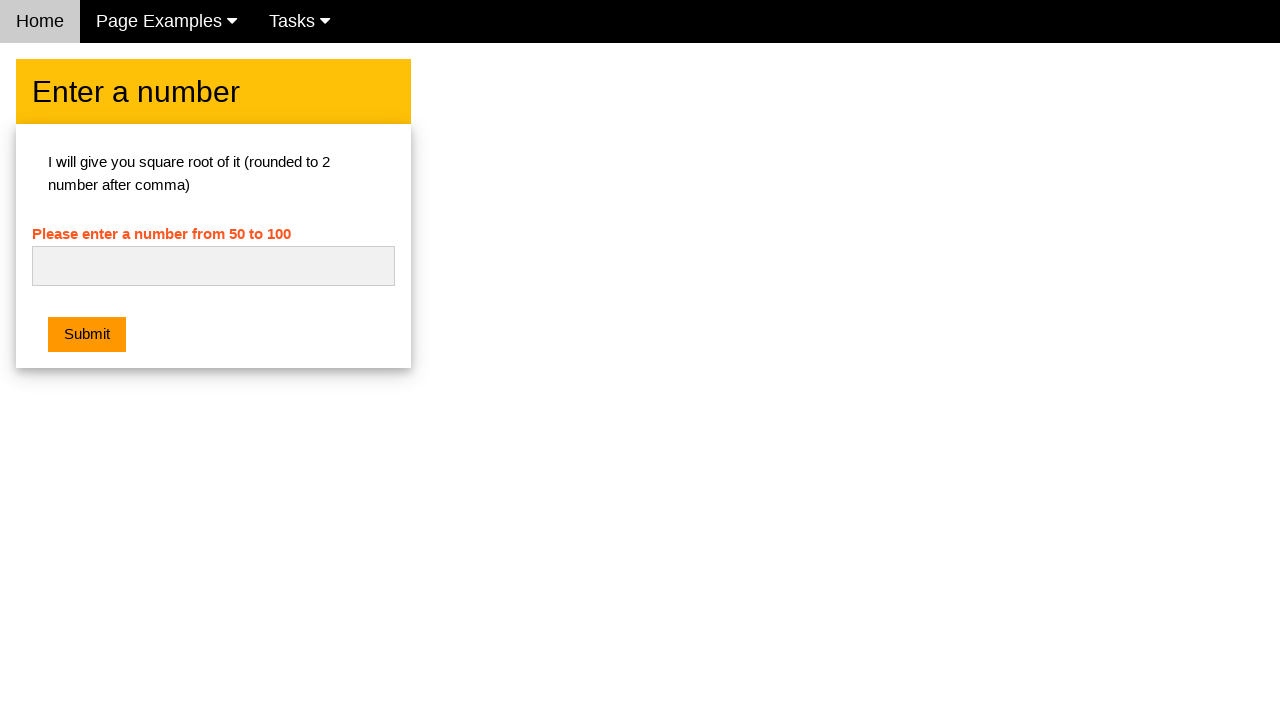

Set up dialog handler to capture alert messages
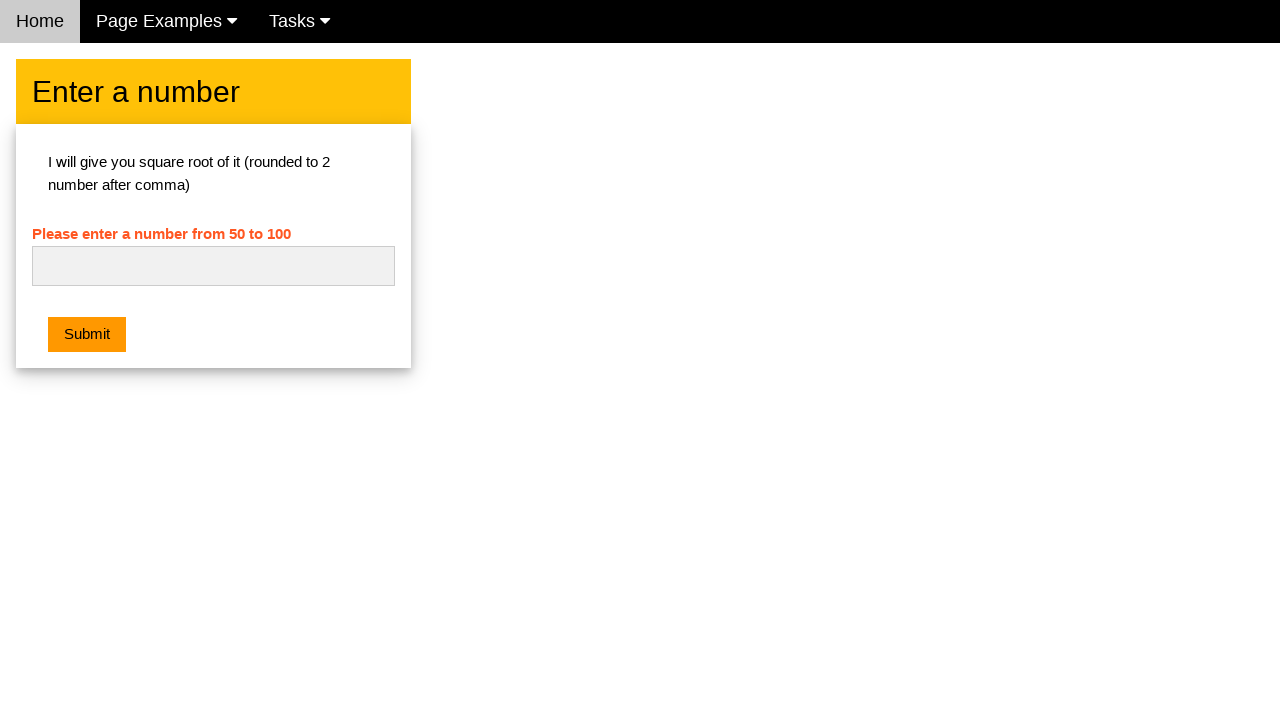

Cleared the number input field on #numb
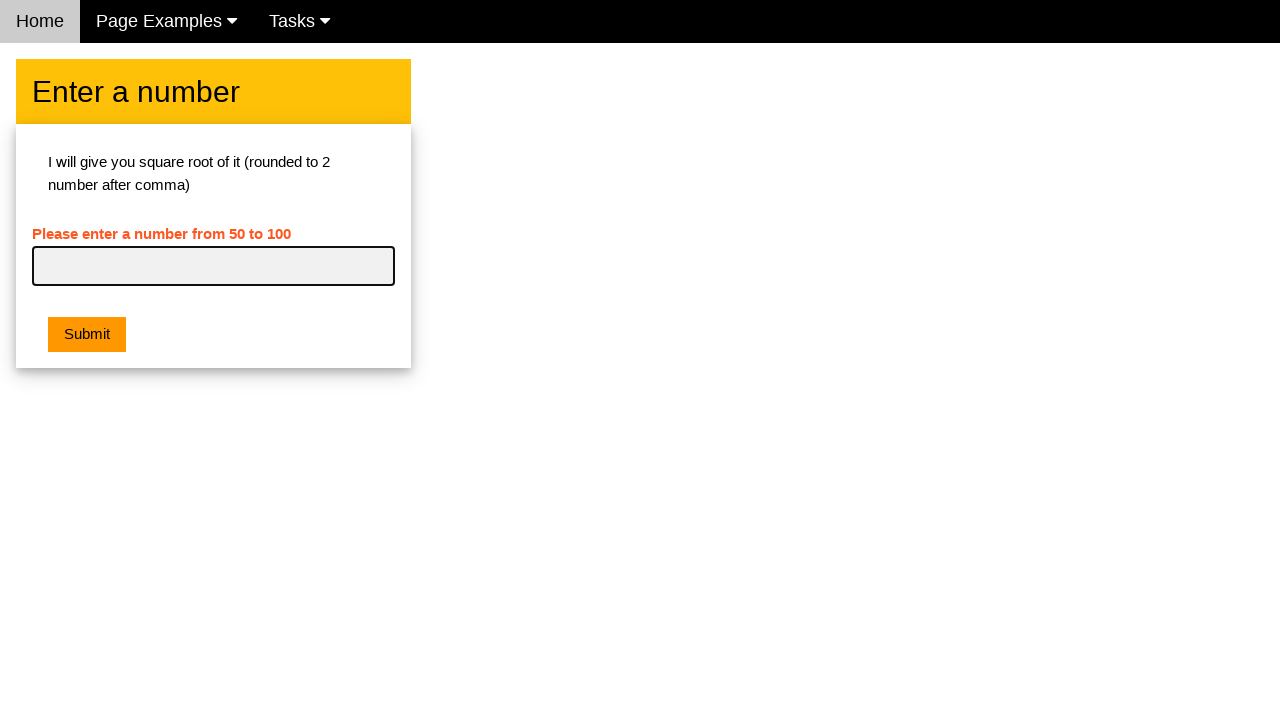

Entered valid number '50' in the input field on #numb
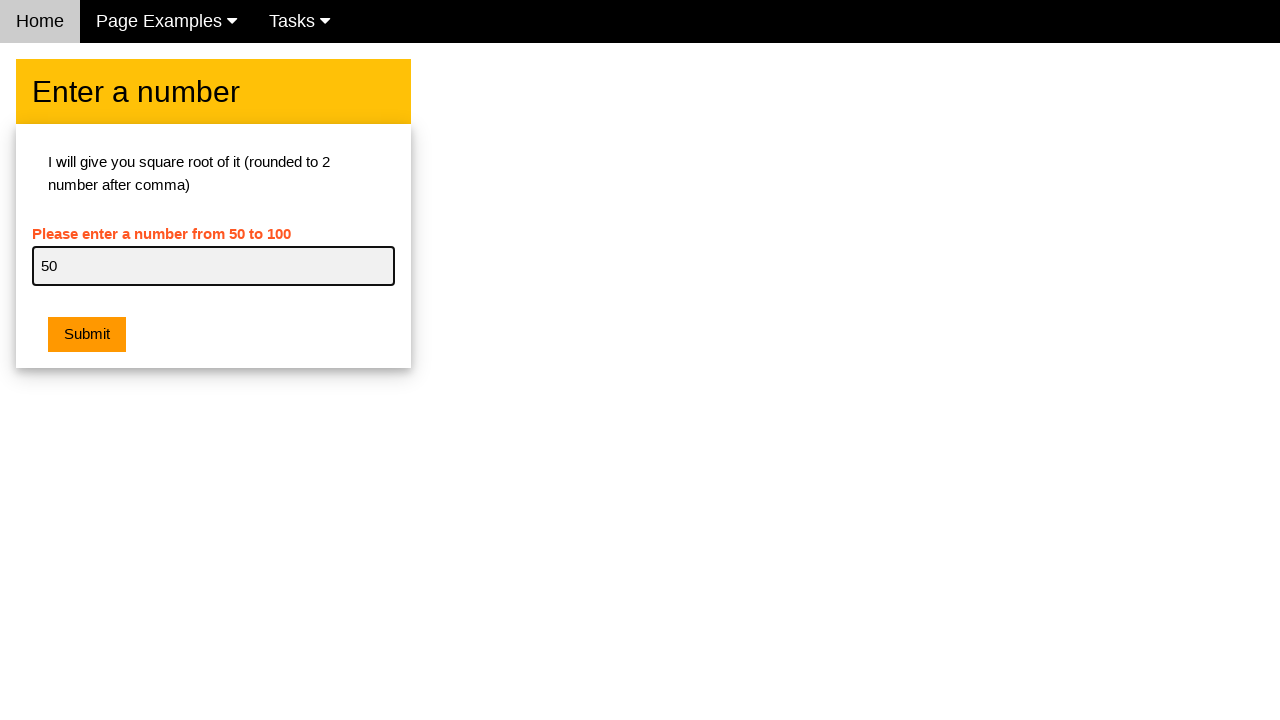

Clicked the submit button at (87, 335) on button
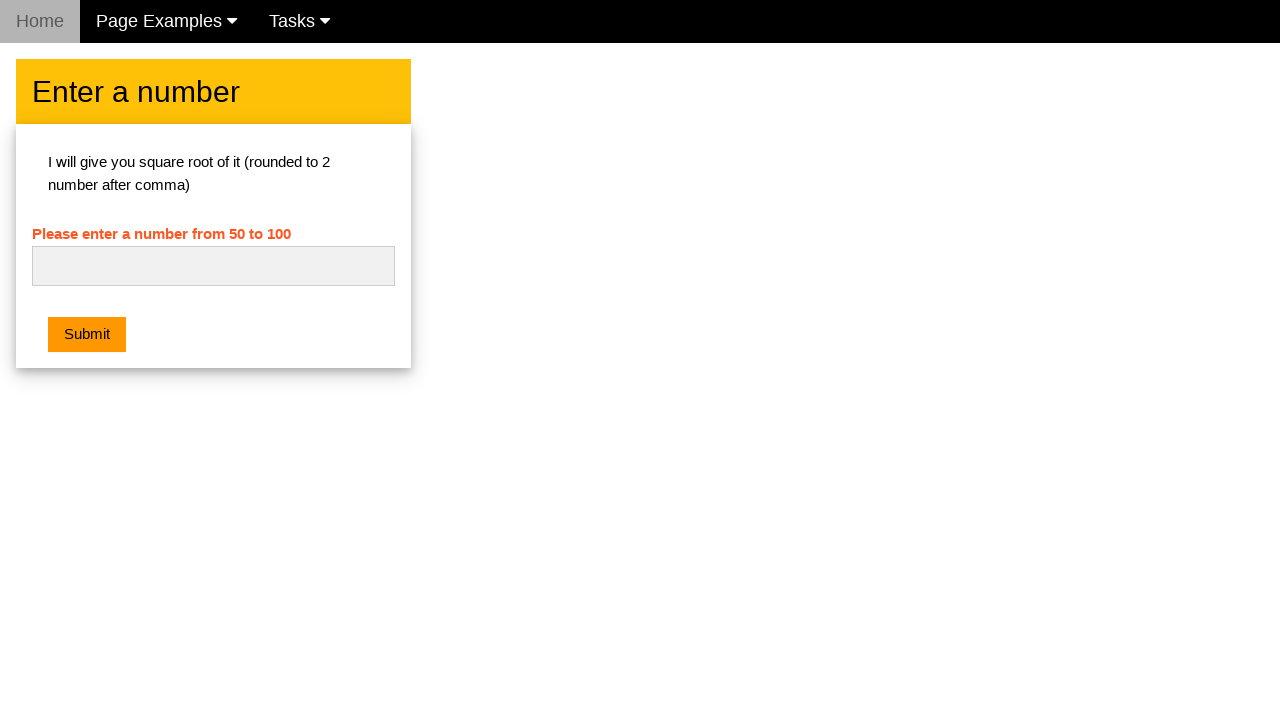

Waited 500ms for alert to appear
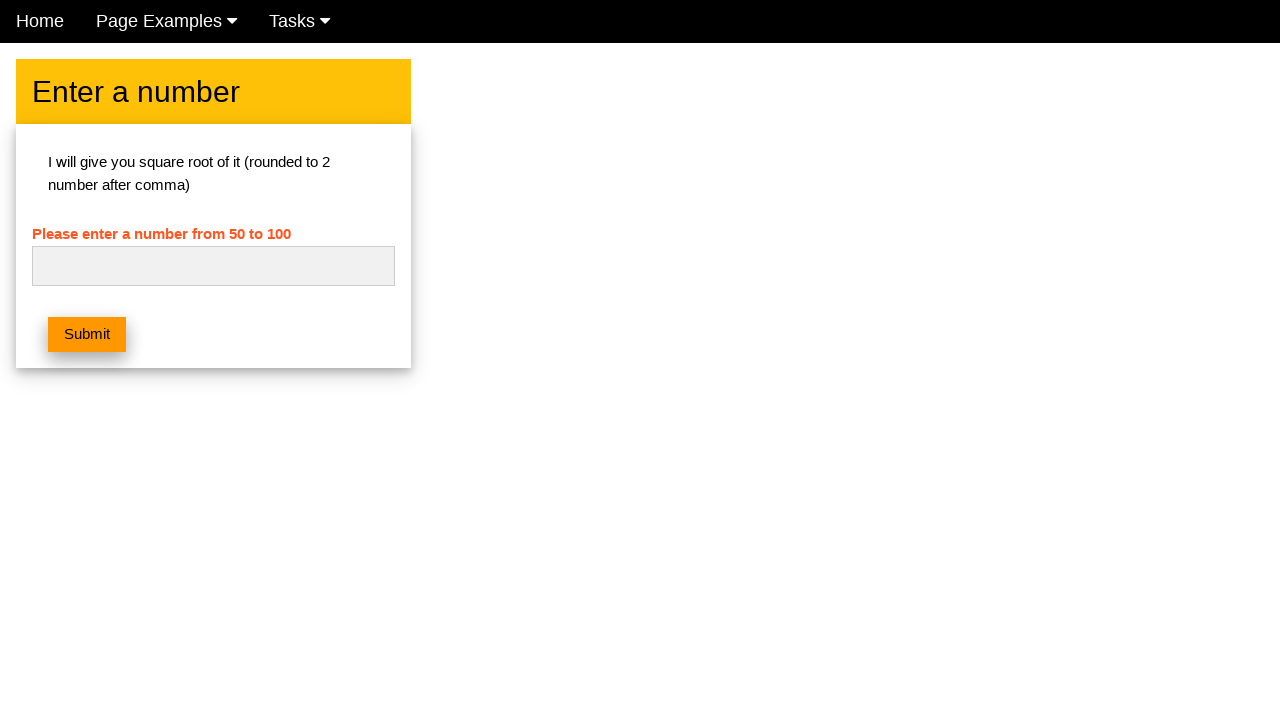

Verified that alert message was successfully captured
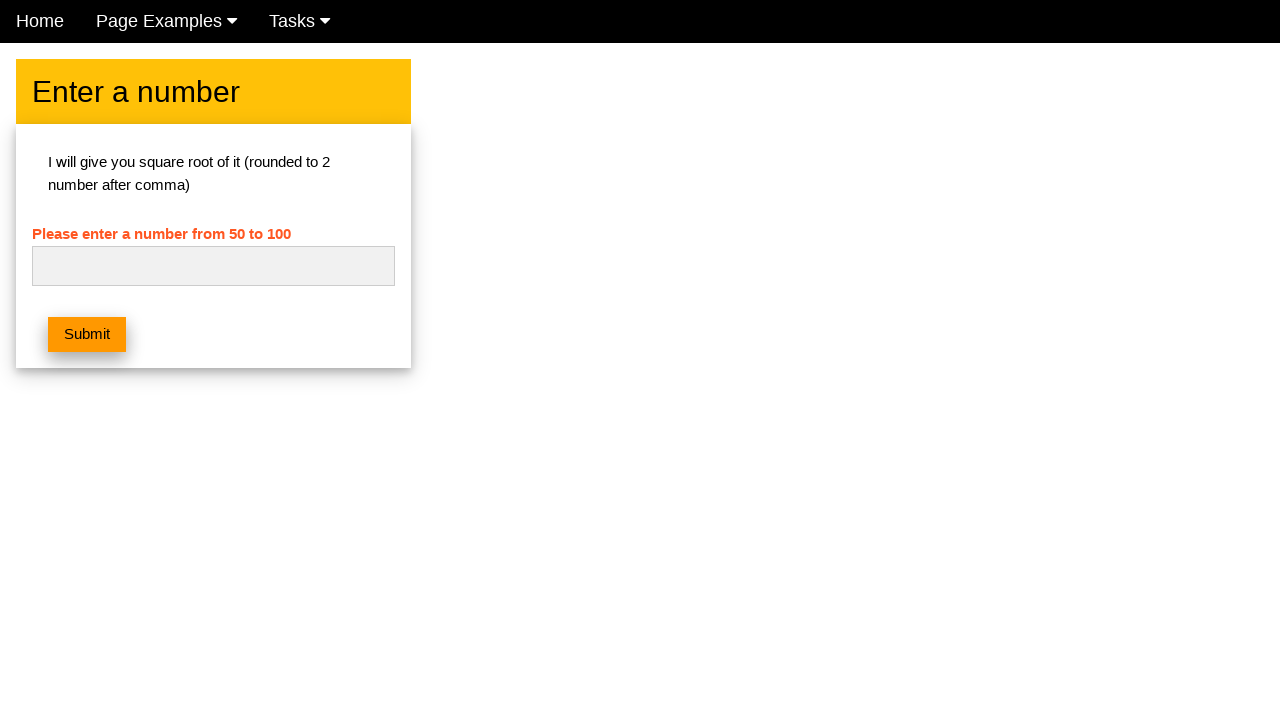

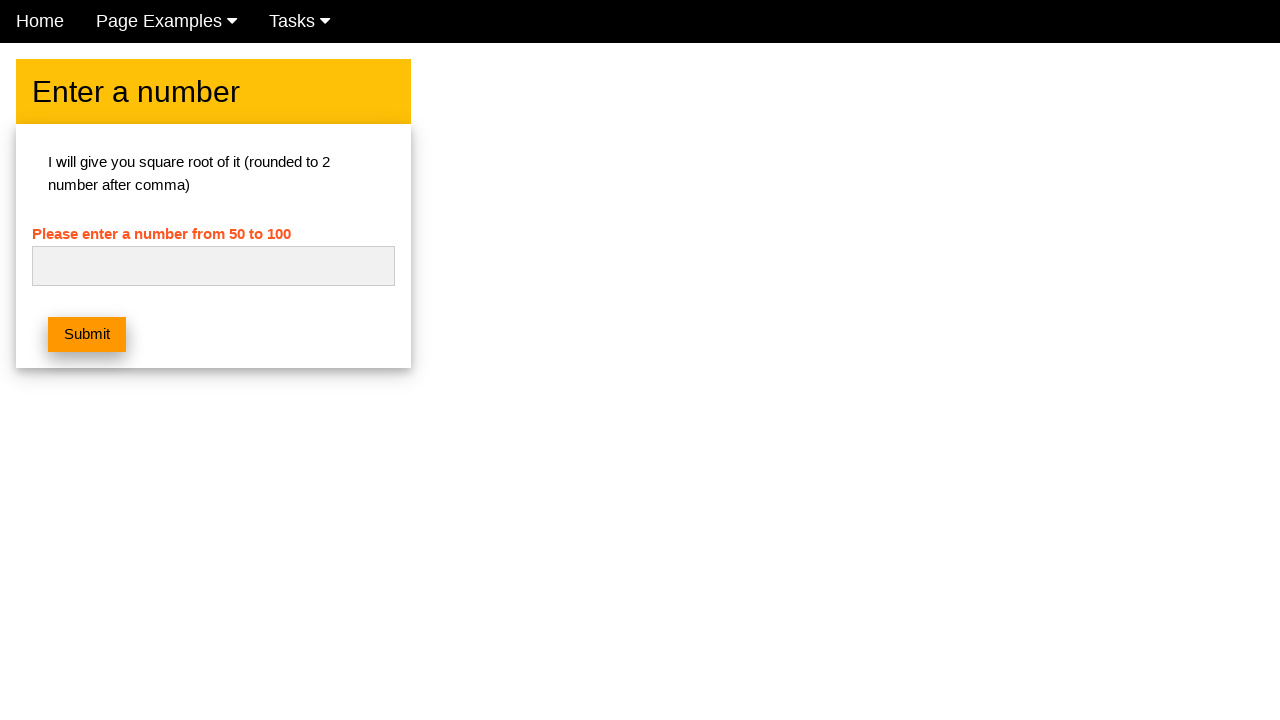